Tests form validation by submitting incomplete form with only first and last name filled to verify error messages

Starting URL: https://interview-app-plum.vercel.app/

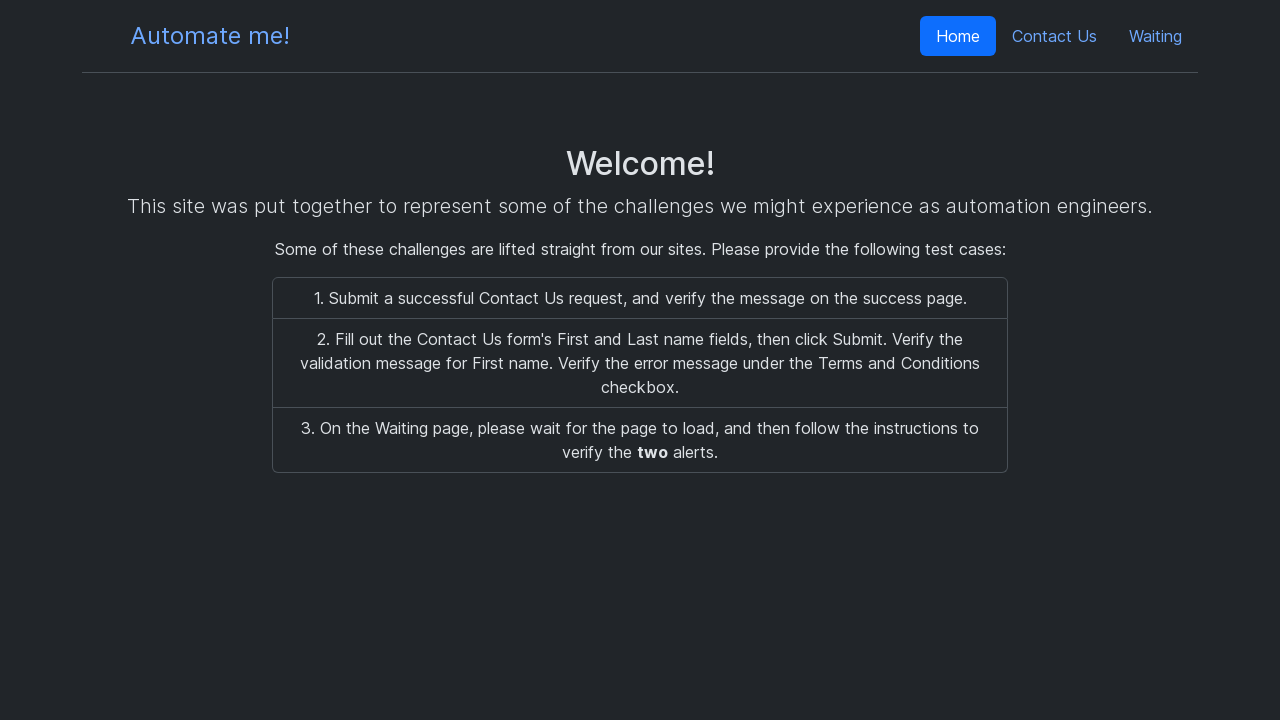

Clicked link to navigate to contact form at (1054, 36) on a[href='/contact']
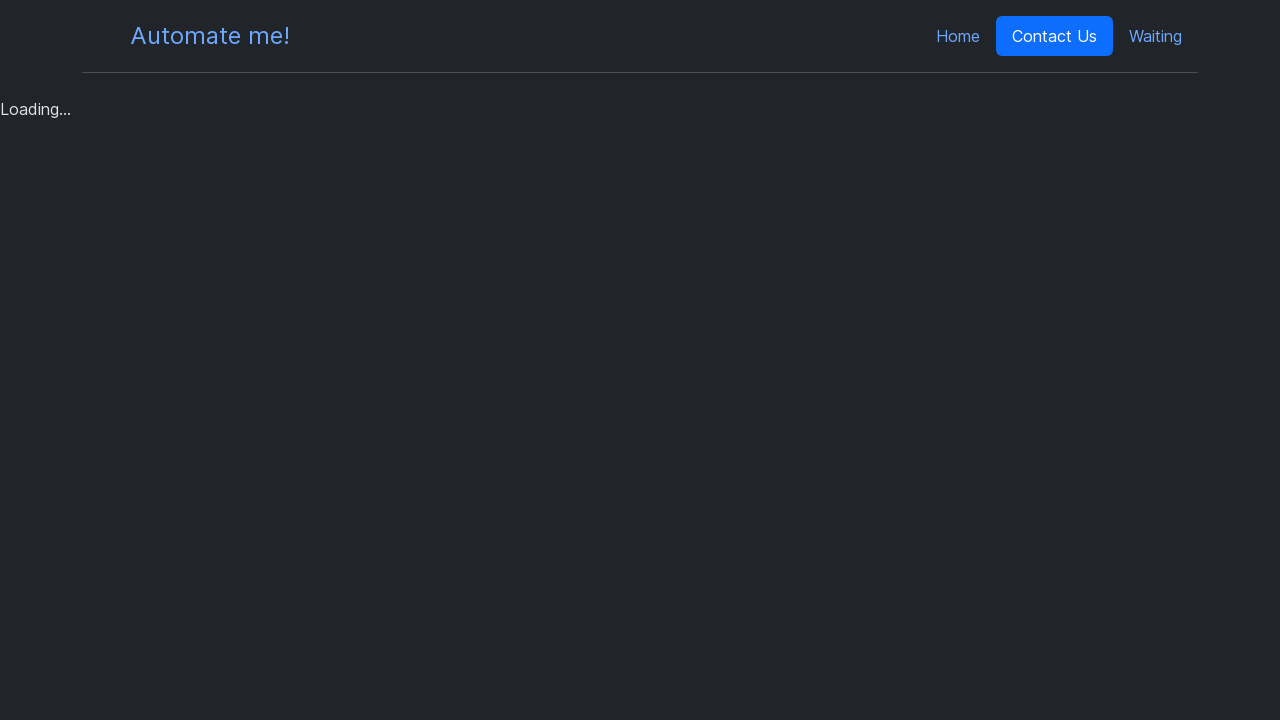

Filled first name field with 'John' on #firstName
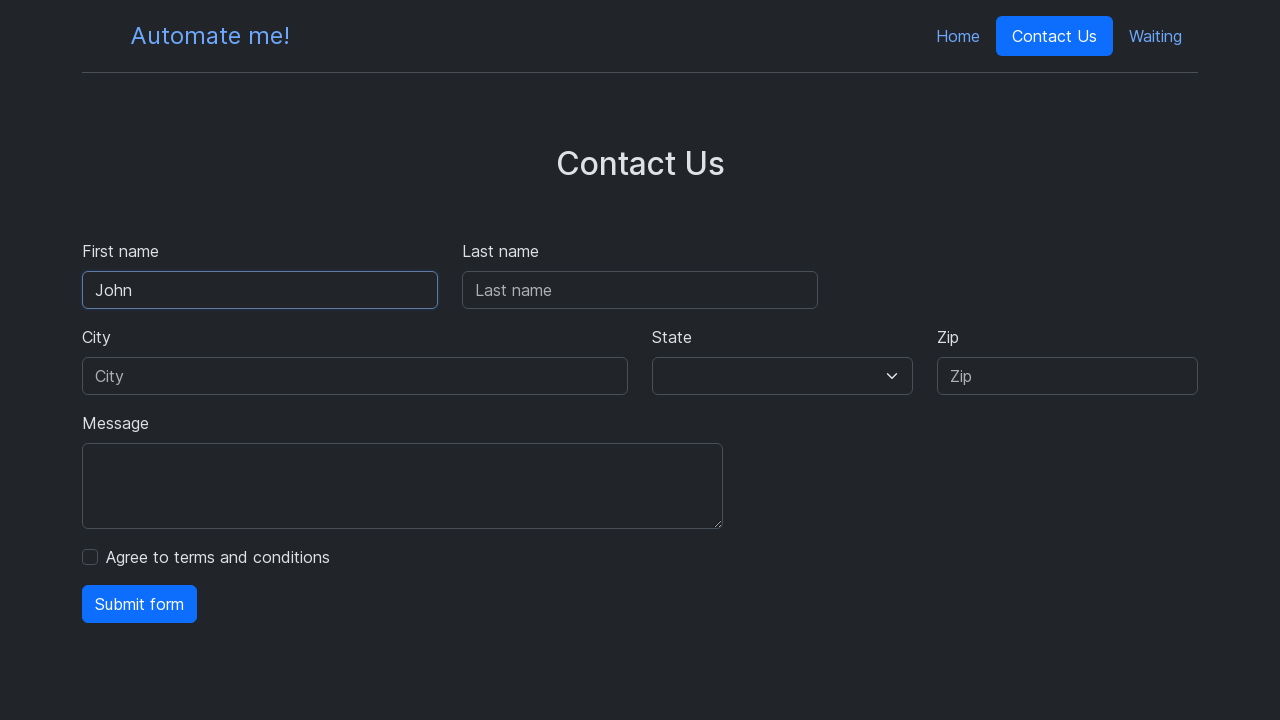

Filled last name field with 'Smith' on #lastName
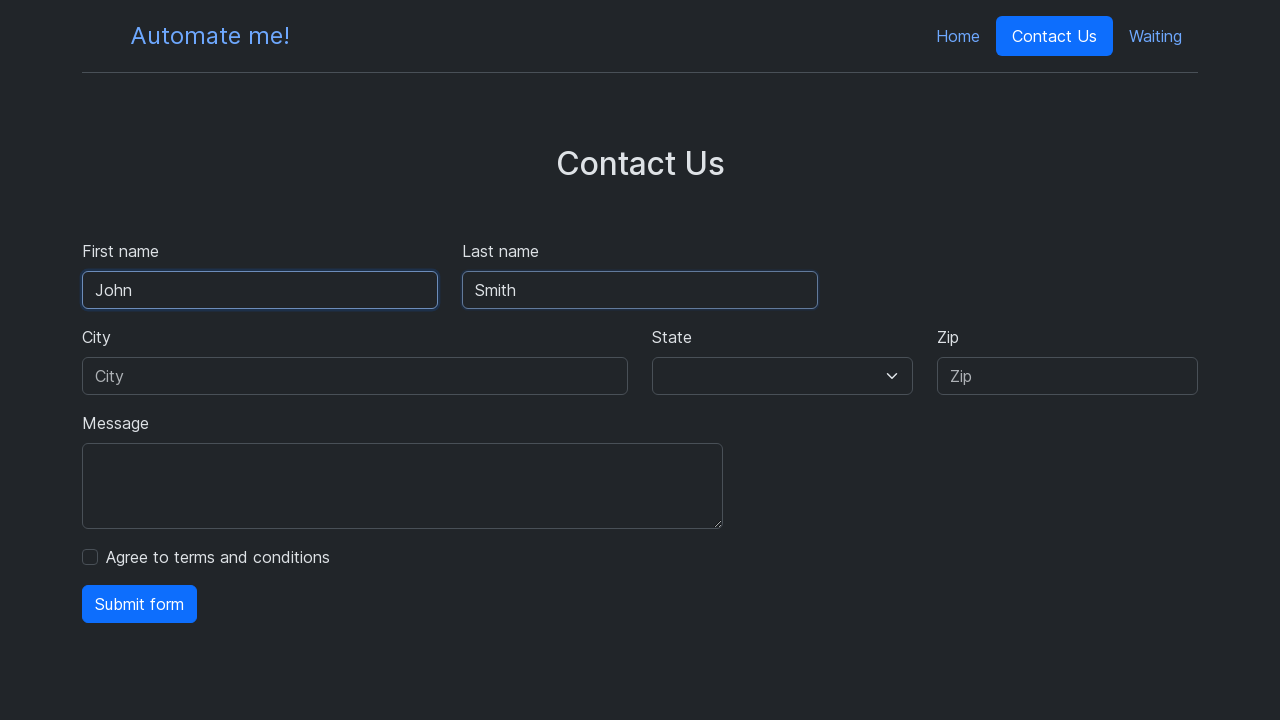

Clicked submit button to submit incomplete form at (140, 604) on button[type='submit']
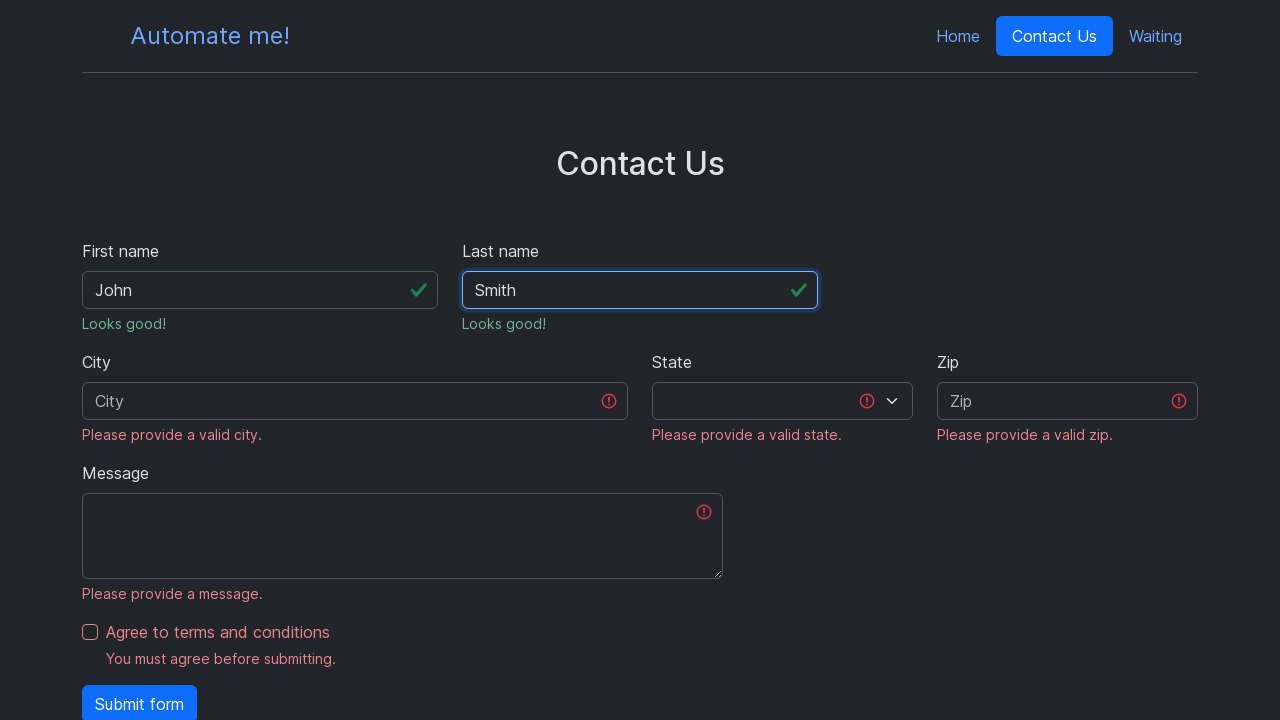

Validation error messages appeared on form
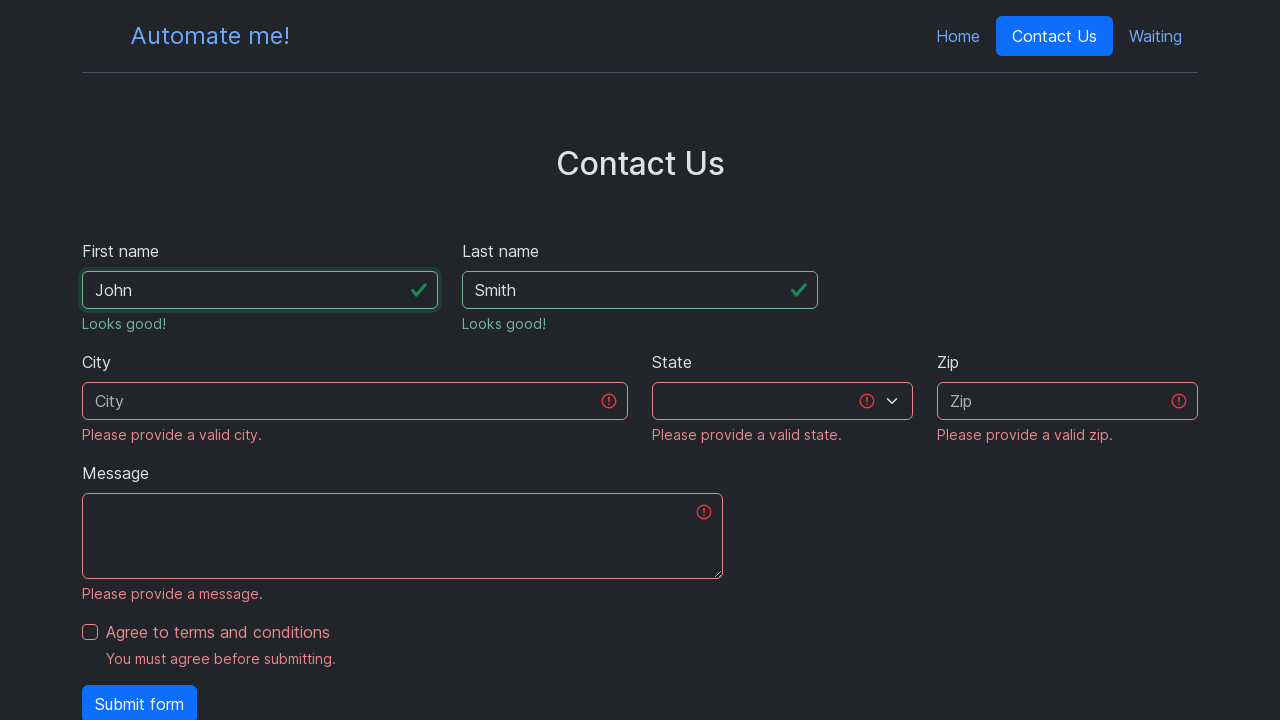

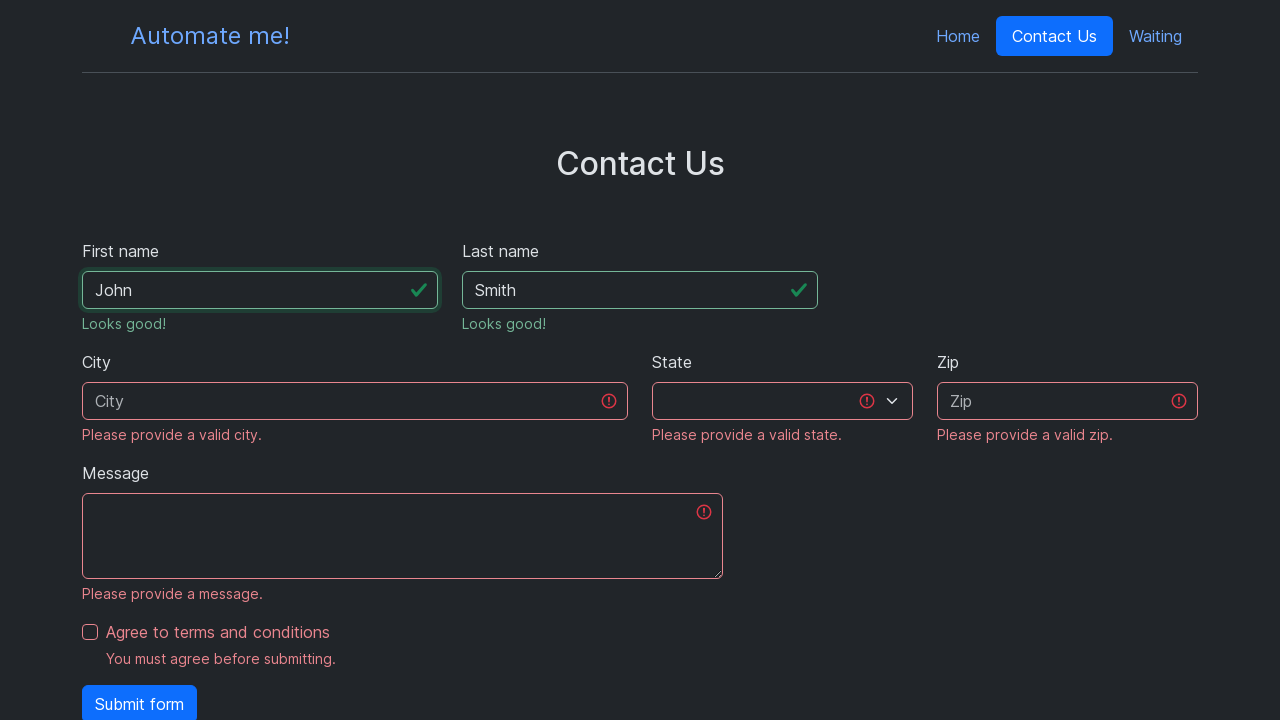